Tests YouTube search functionality by performing a search for "RD auto", navigating back, then modifying the search to "omation" and searching again

Starting URL: https://www.youtube.com

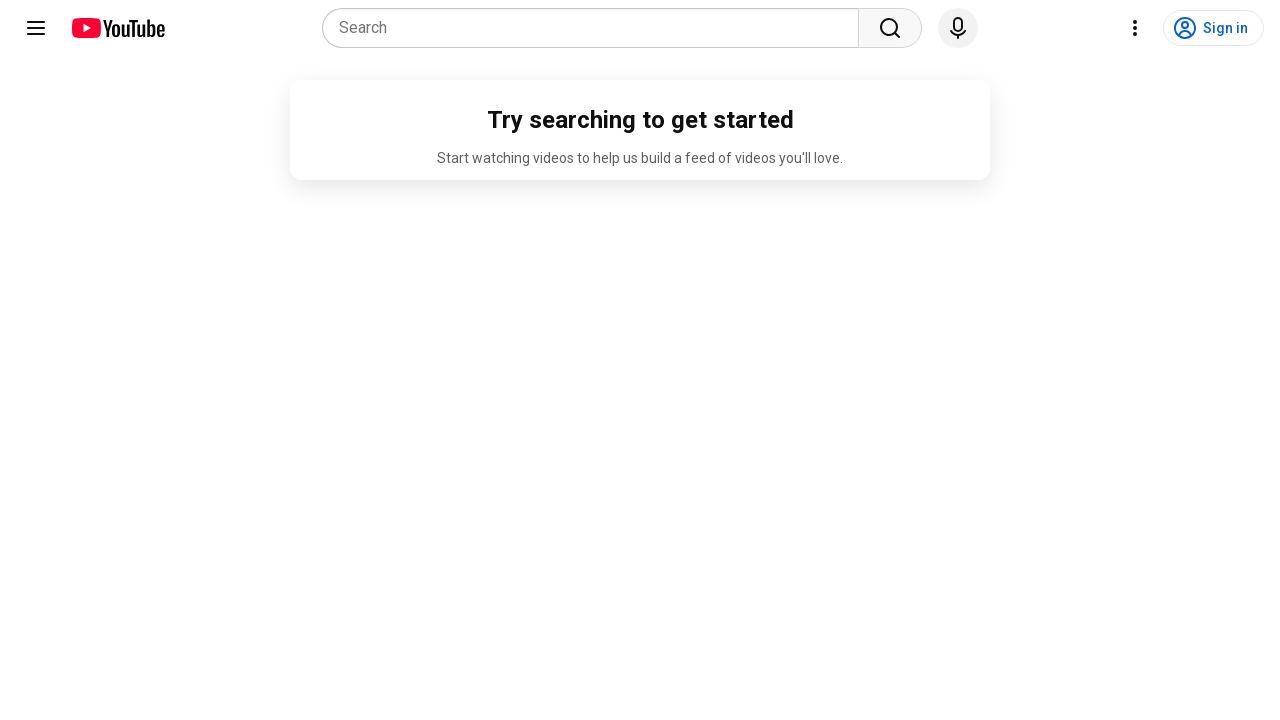

Filled search field with 'RD auto' on input[name='search_query']
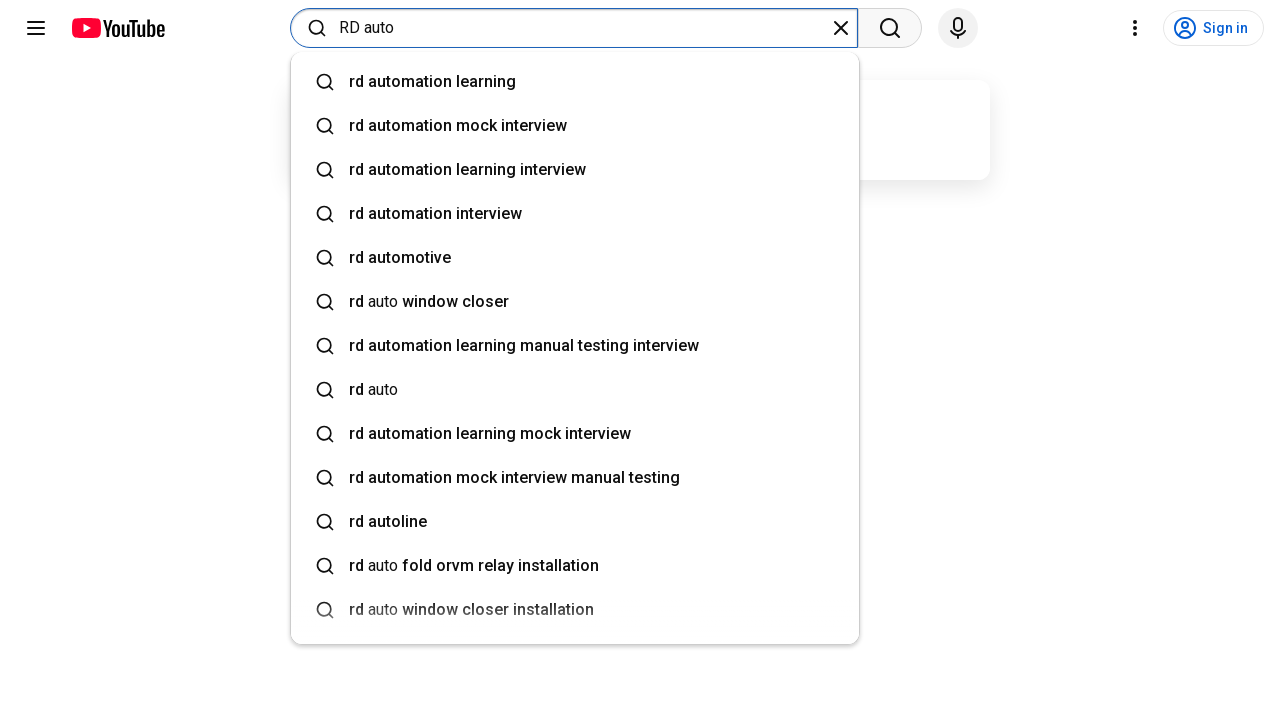

Pressed Enter to submit search for 'RD auto' on input[name='search_query']
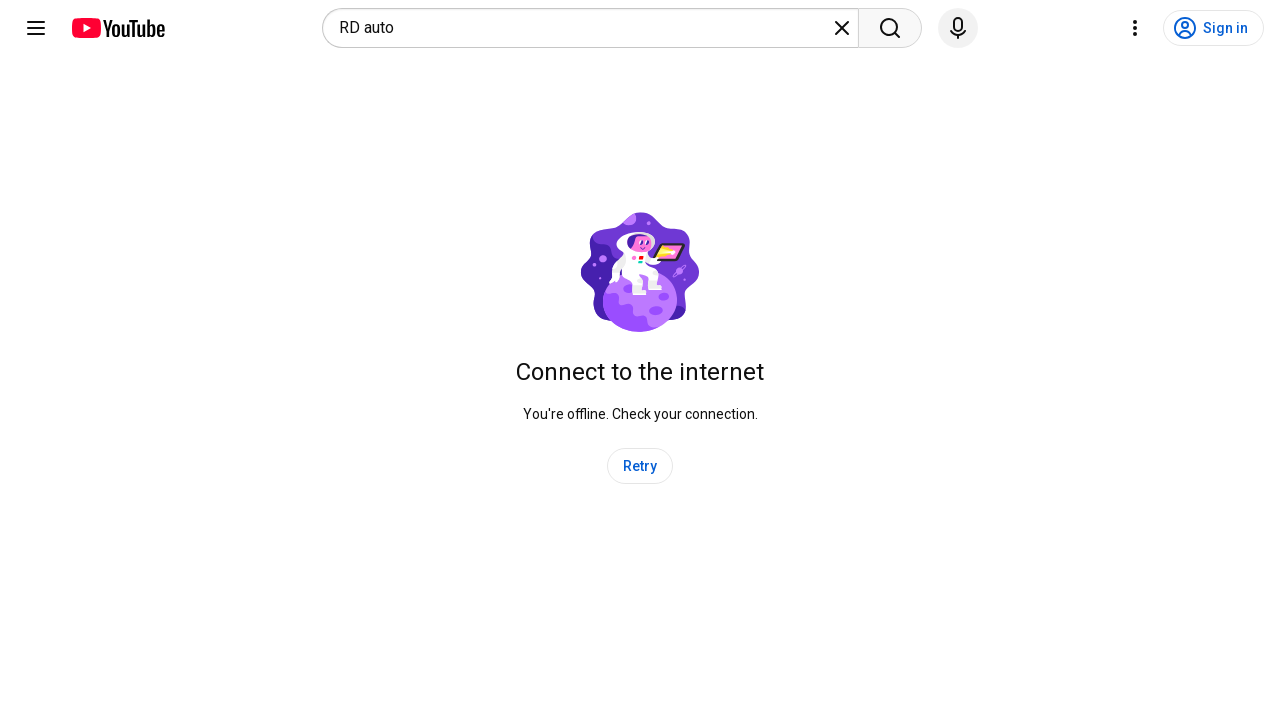

Search results loaded for 'RD auto'
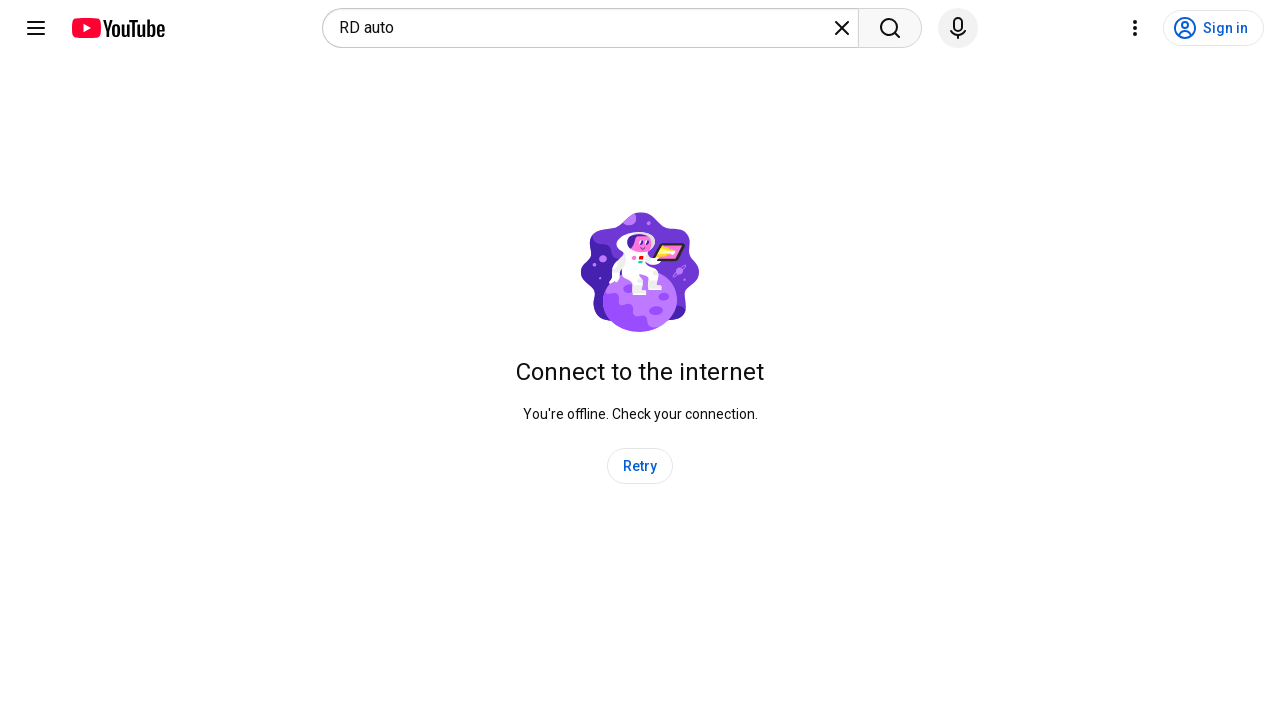

Navigated back to previous page
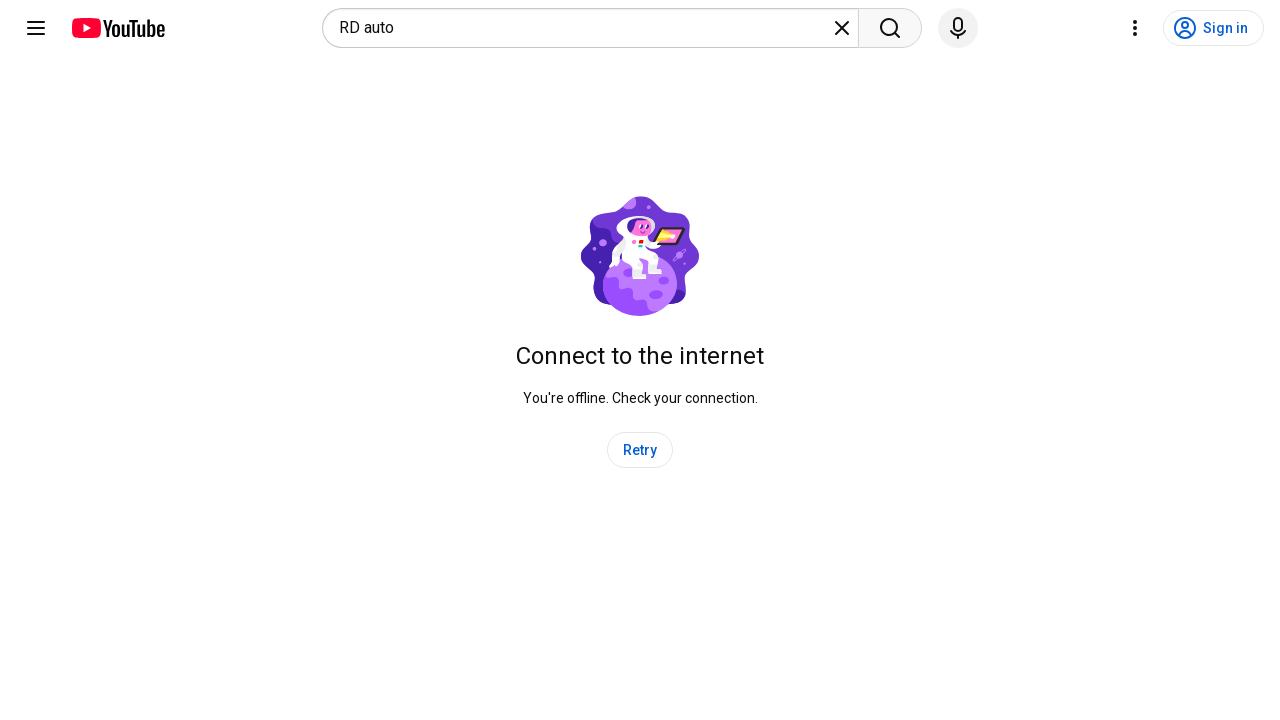

Page loaded after navigating back
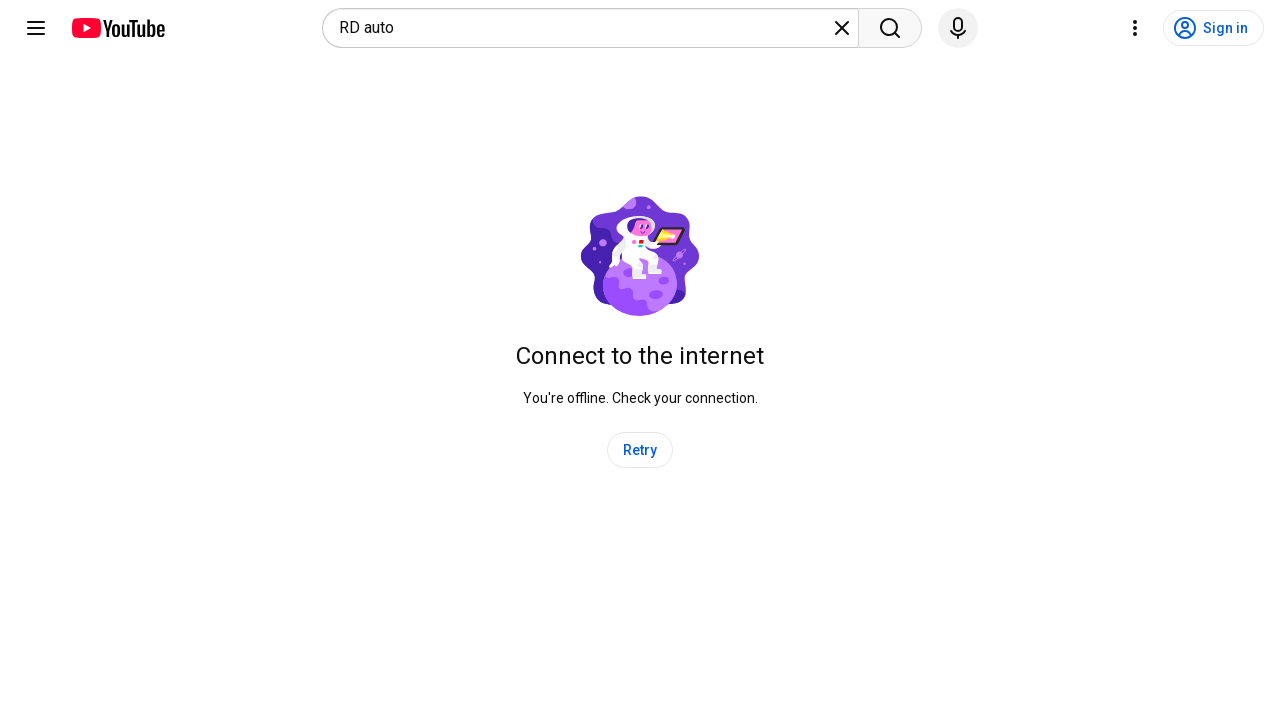

Filled search field with 'omation' on input[name='search_query']
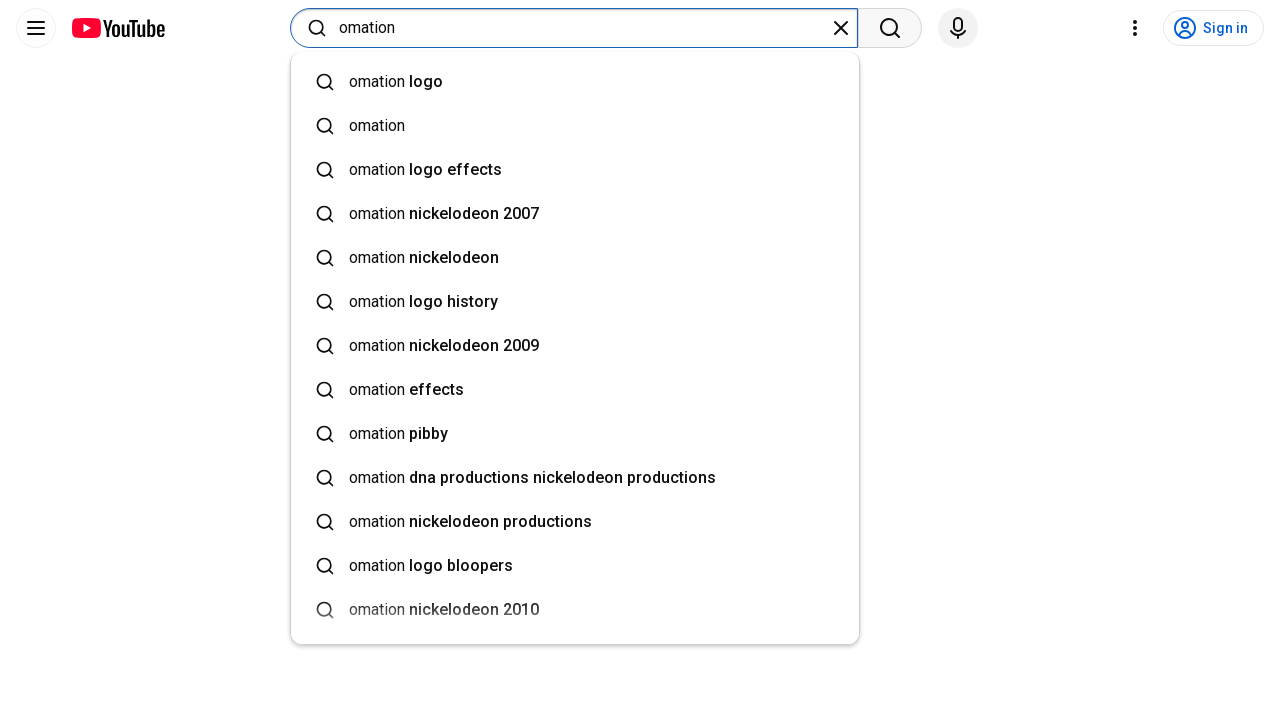

Pressed Enter to submit search for 'omation' on input[name='search_query']
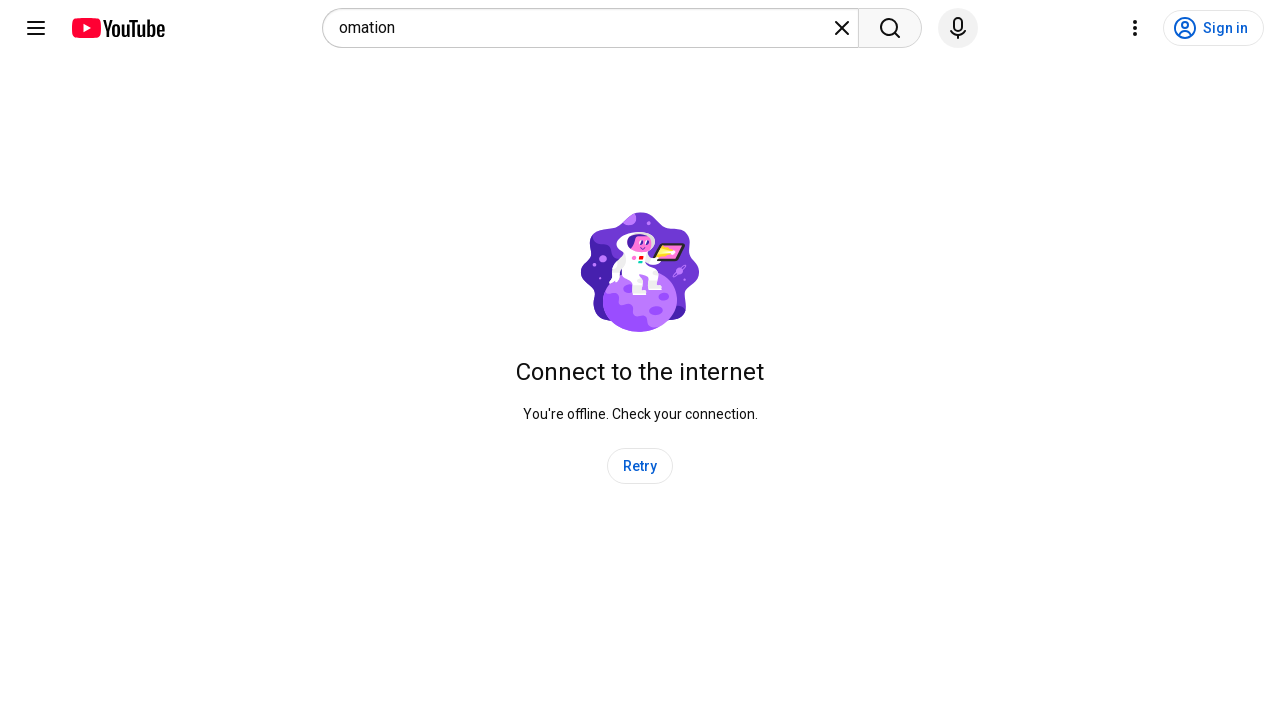

Search results loaded for 'omation'
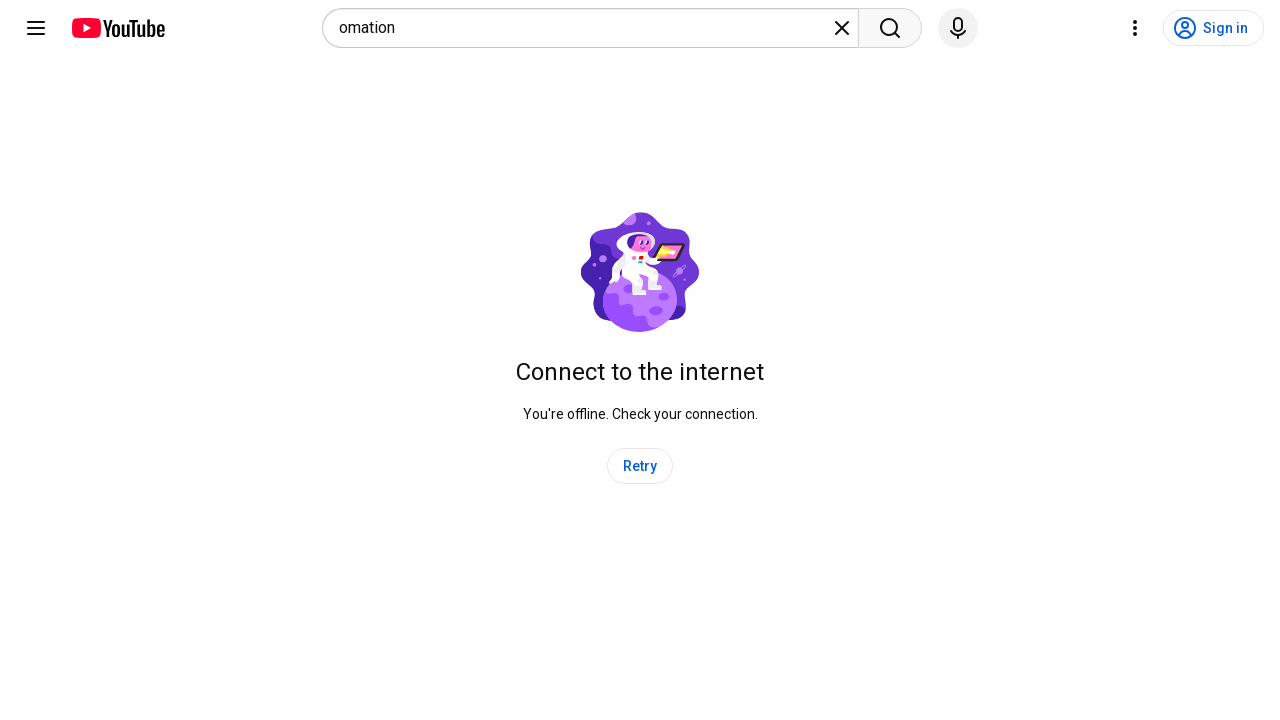

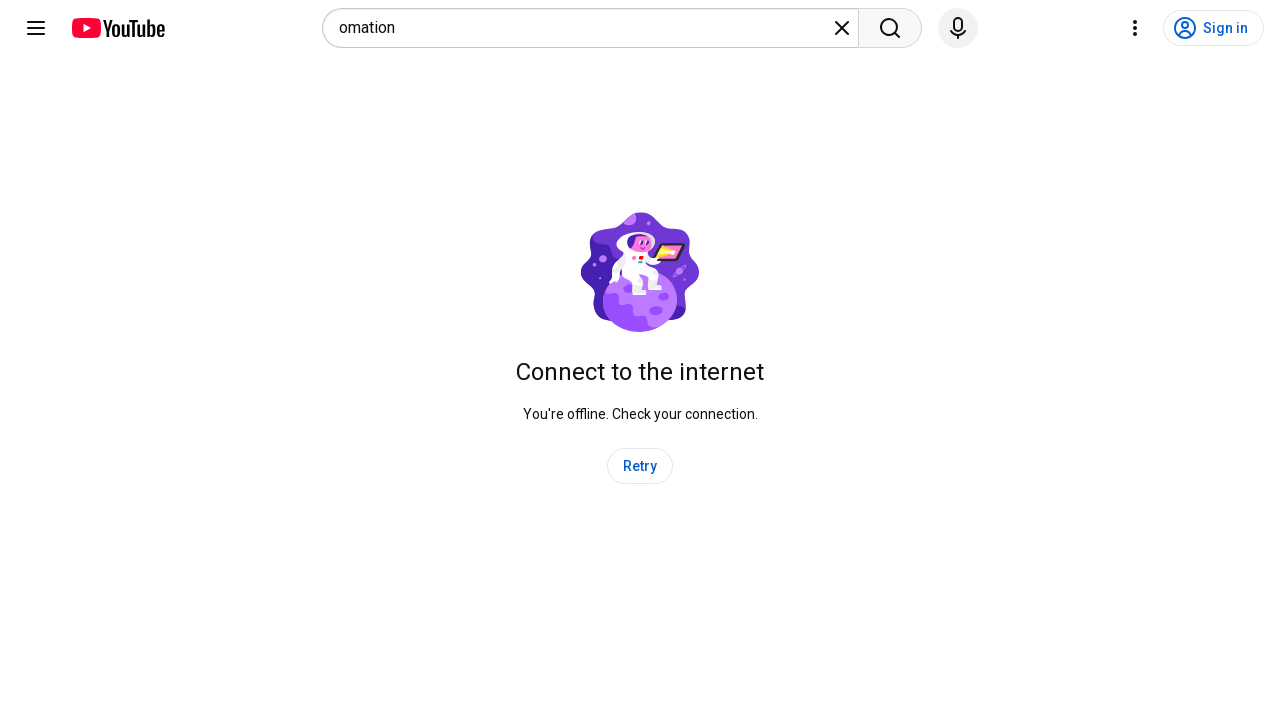